Navigates to the Greens Technology Selenium course content page and verifies that contact information elements (address, phone number, email) are present and visible on the page.

Starting URL: http://greenstech.in/selenium-course-content.html

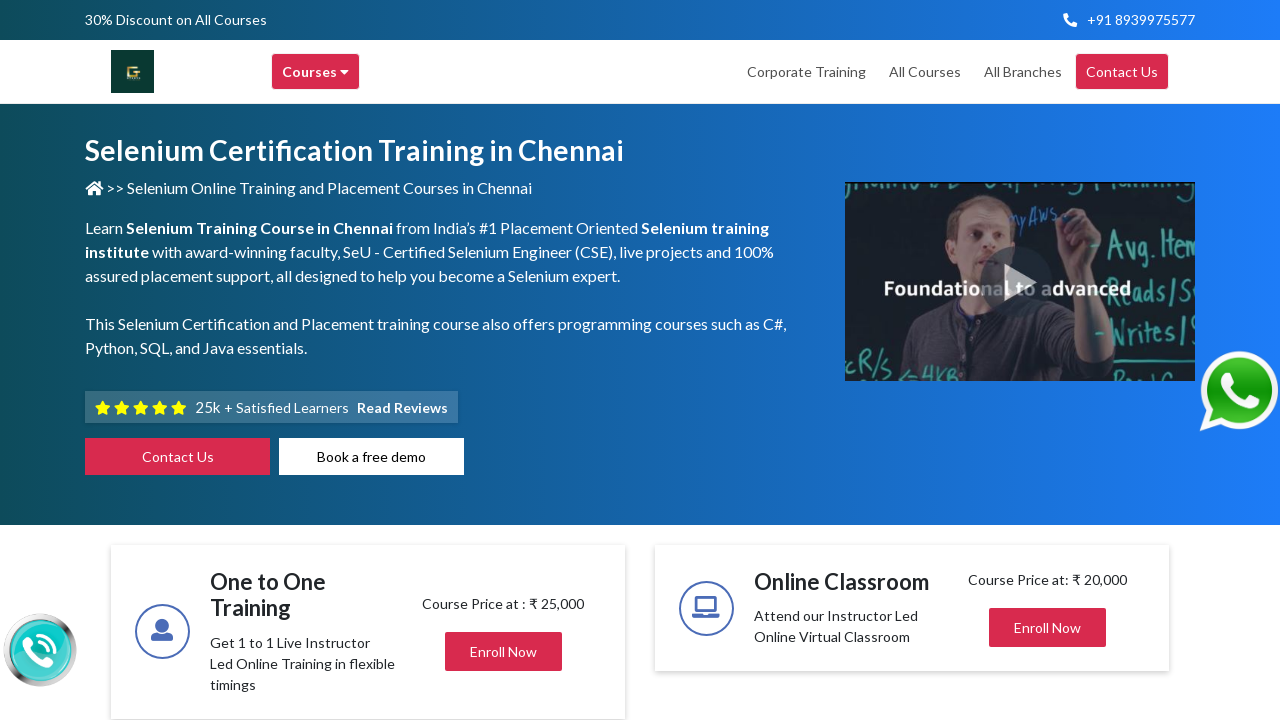

Navigated to Greens Technology Selenium course content page
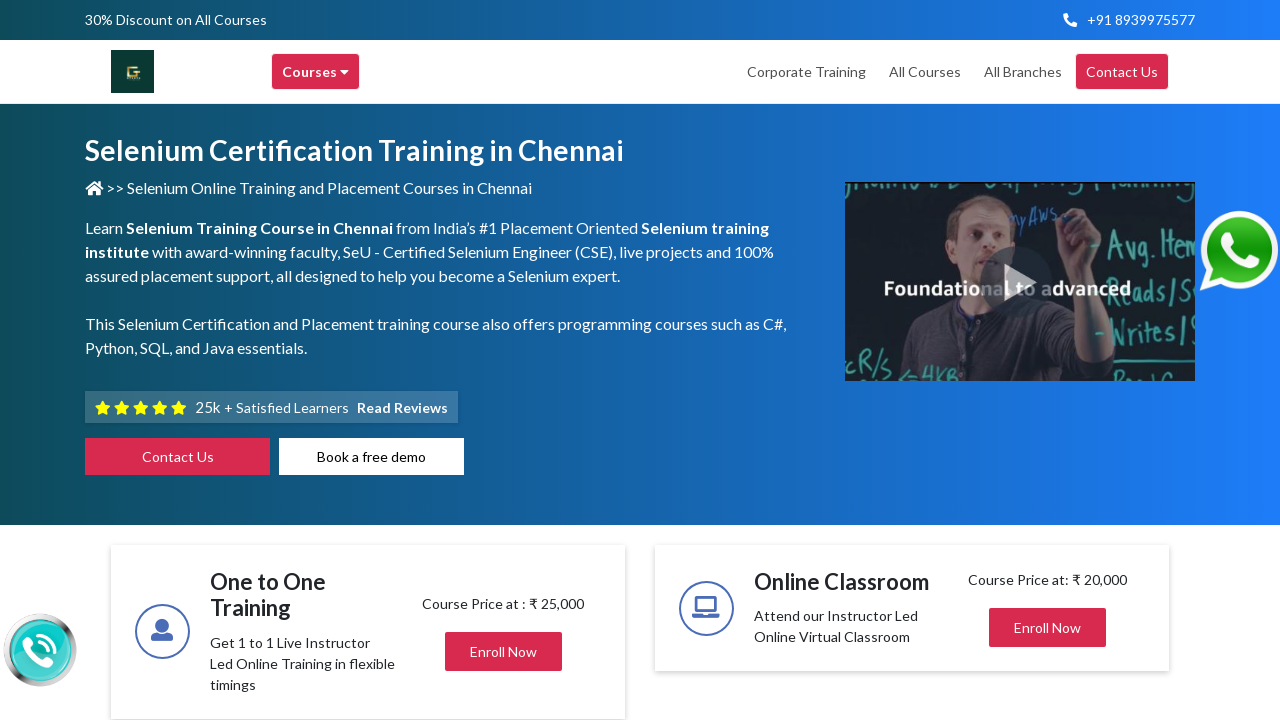

Waited for first address element to be present
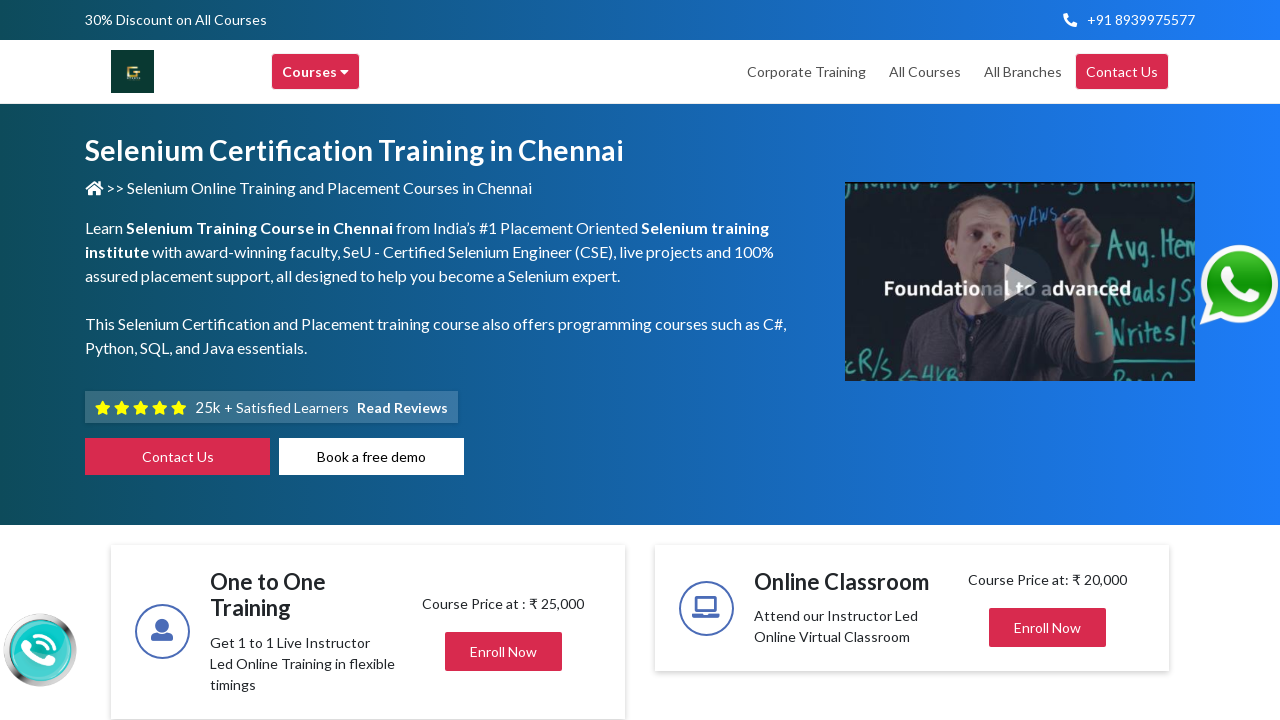

Verified first address element is visible
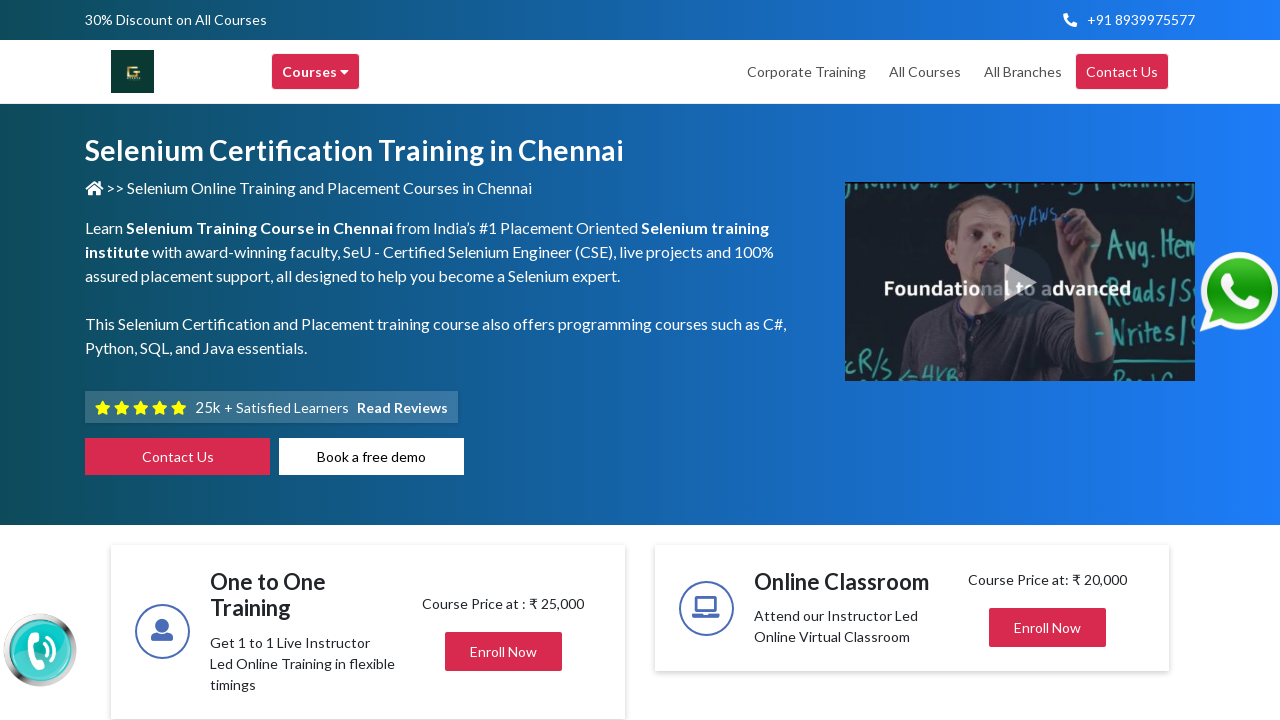

Verified fifth address line element is visible
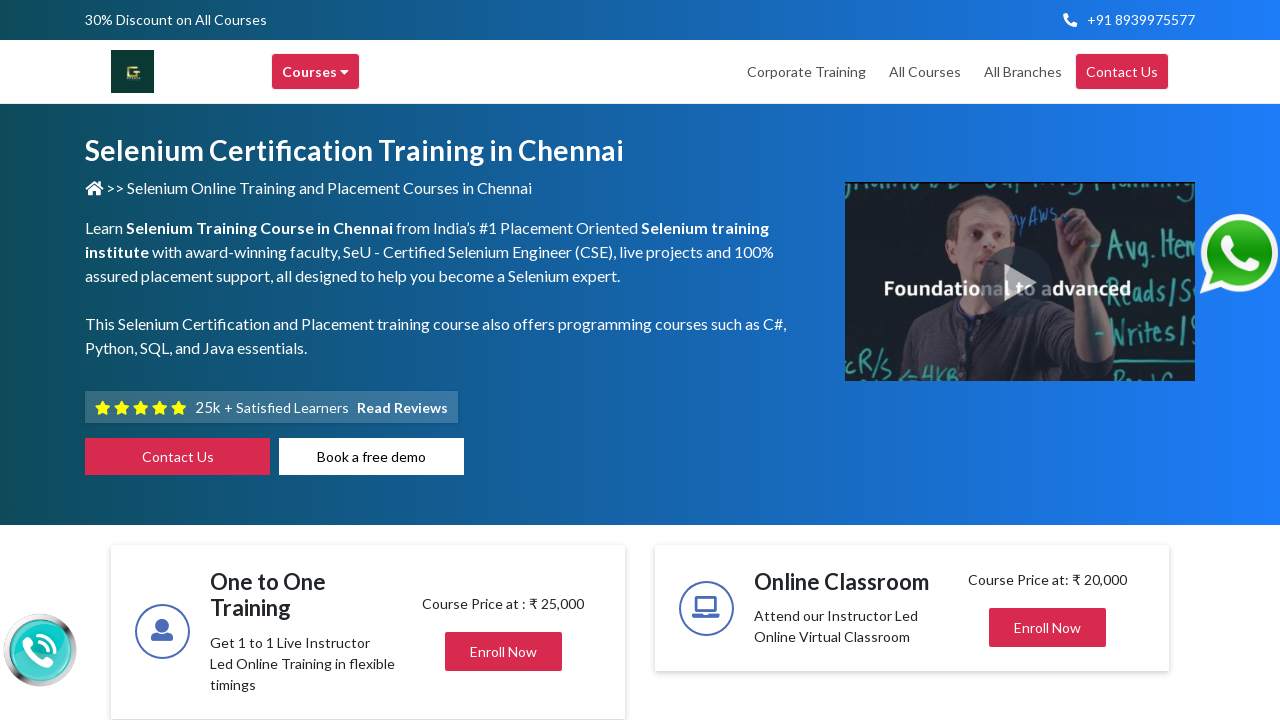

Verified sixth address line element is visible
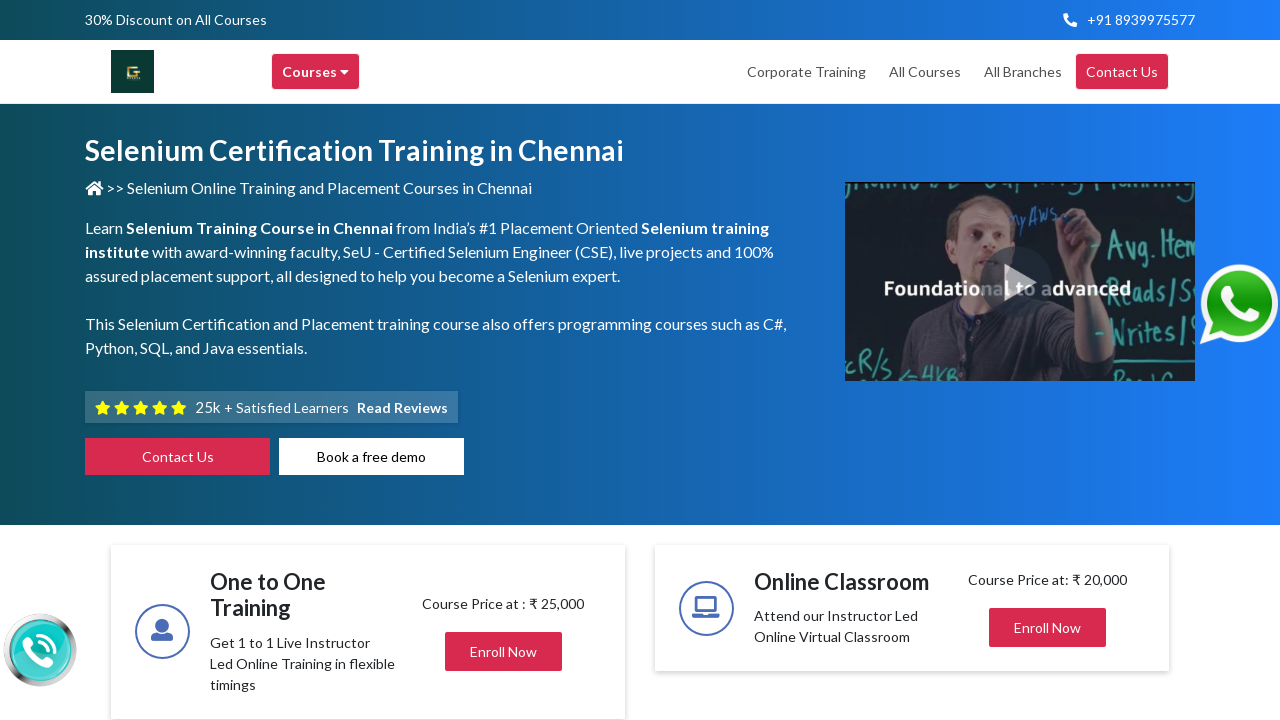

Verified seventh address line element is visible
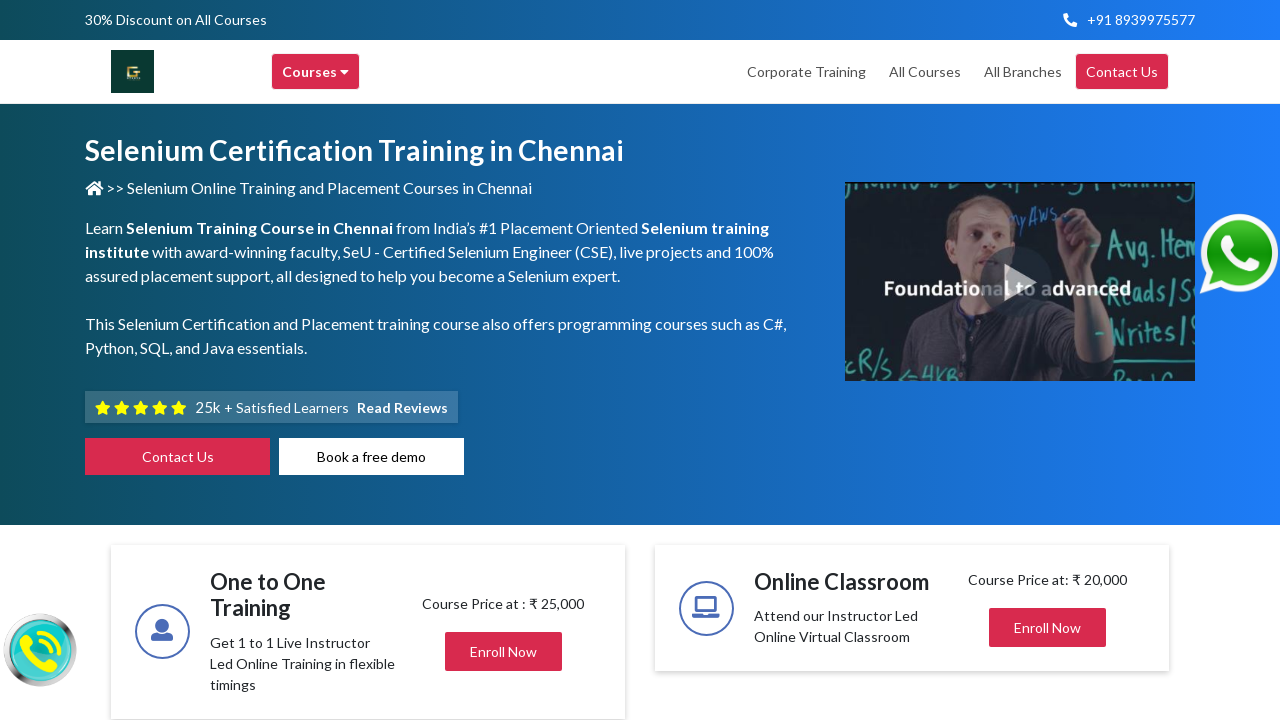

Verified eighth address line element is visible
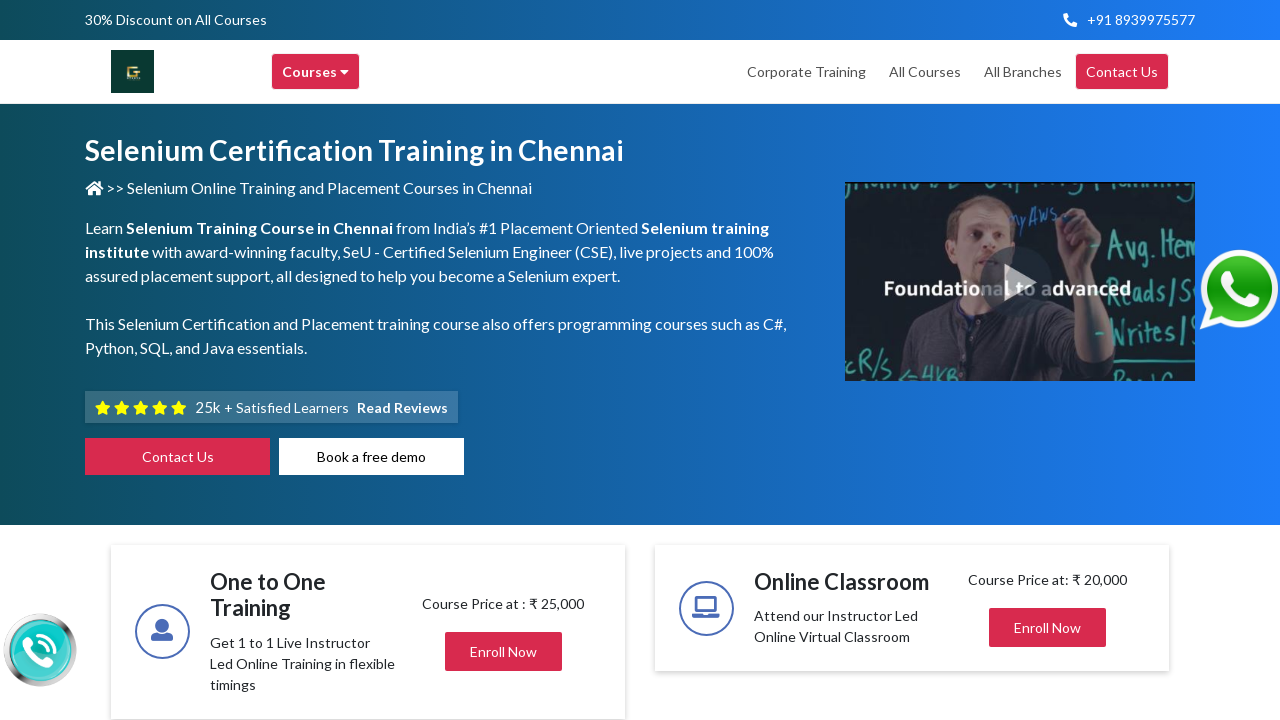

Verified phone number element (+91-9944152058) is visible
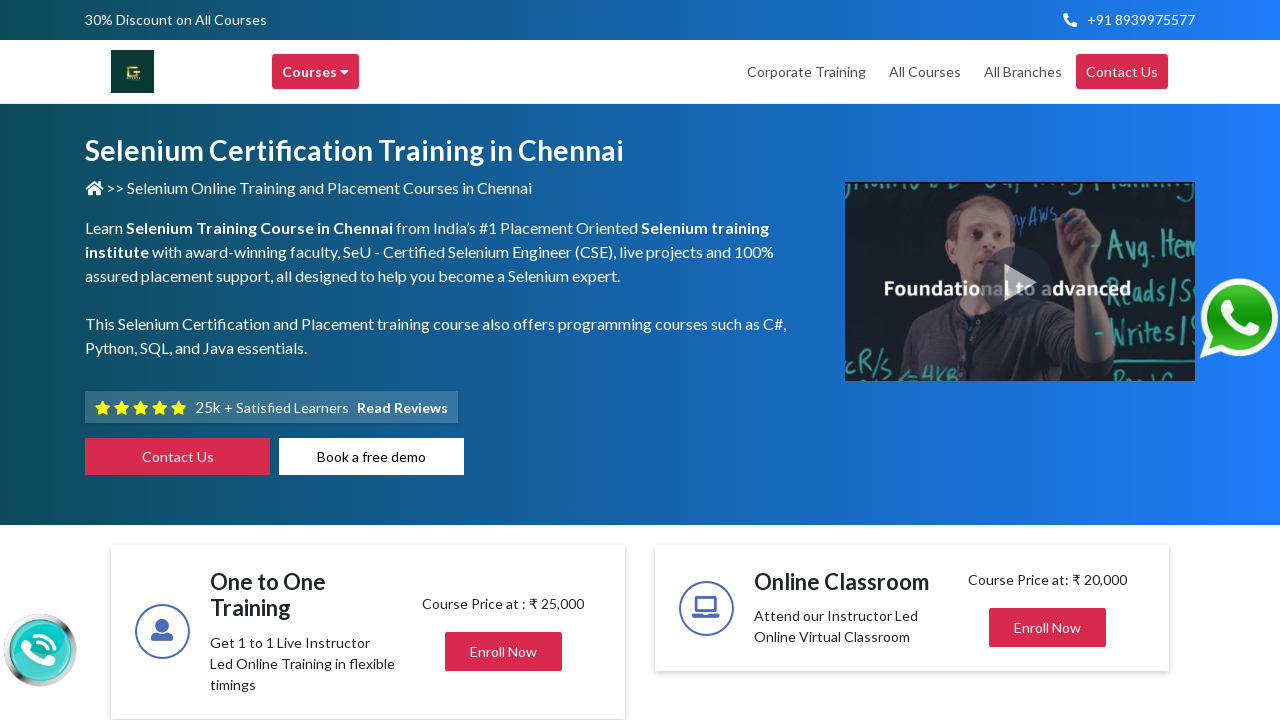

Verified email element (greenstechnologyomrleads@gmail.com) is visible
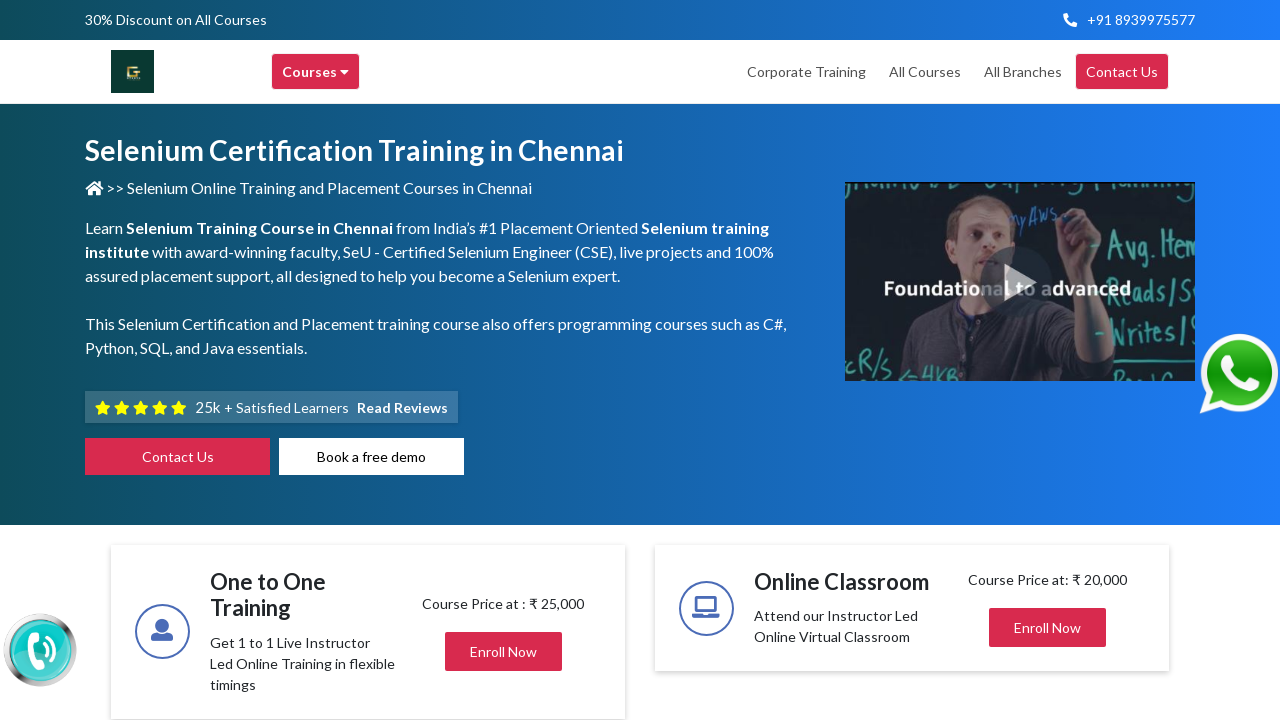

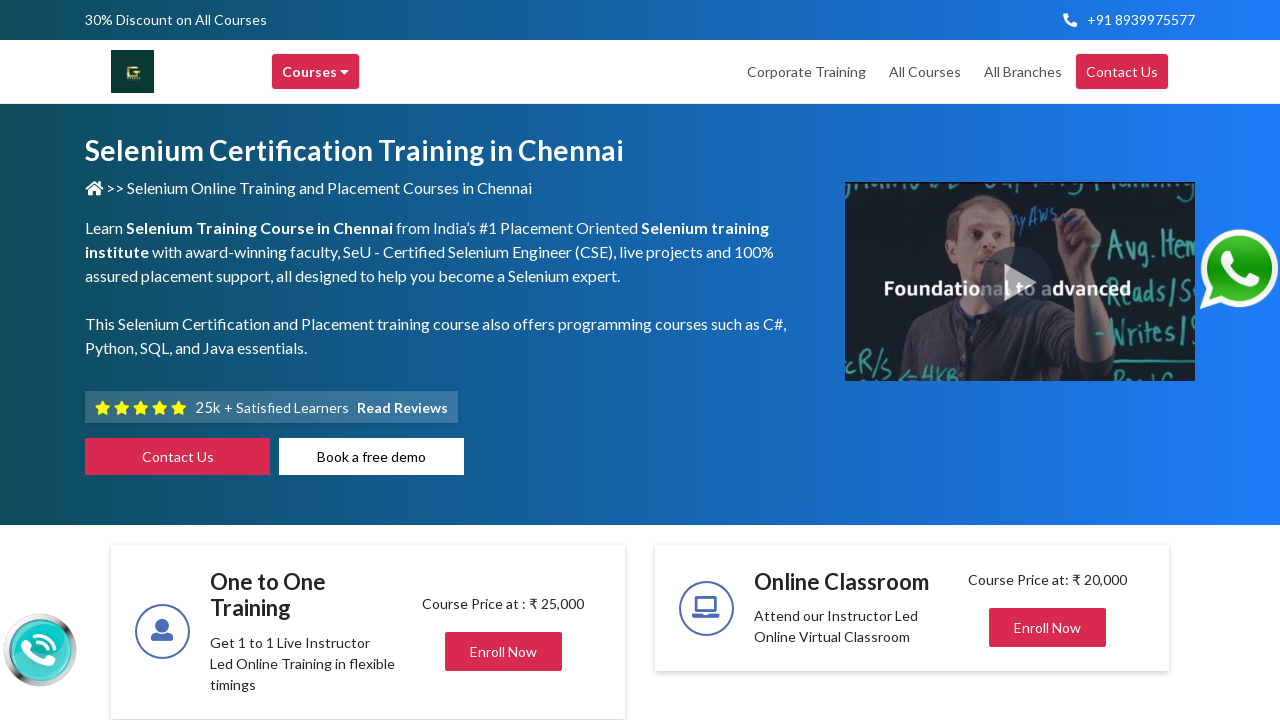